Tests various link functionalities on a practice page including clicking links, navigating back, checking for broken links, and verifying link counts on the page.

Starting URL: https://www.leafground.com/link.xhtml

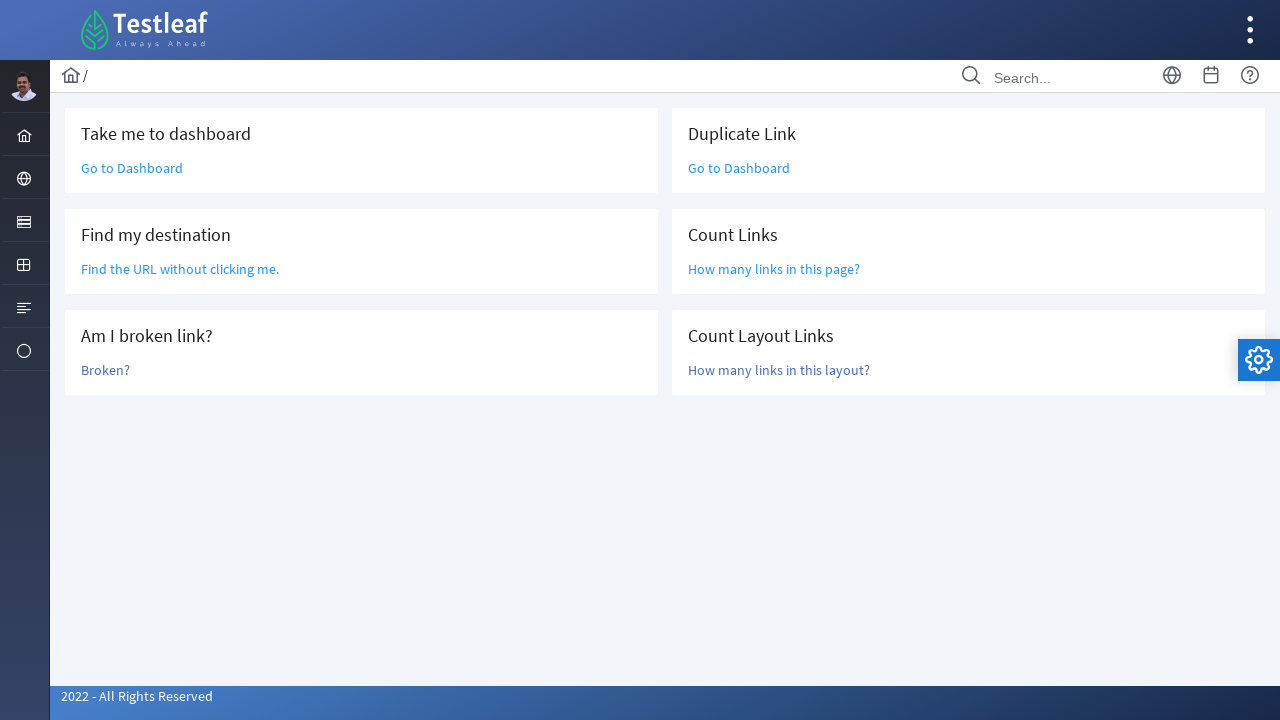

Clicked 'Go to Dashboard' link at (132, 168) on a:text('Go to Dashboard')
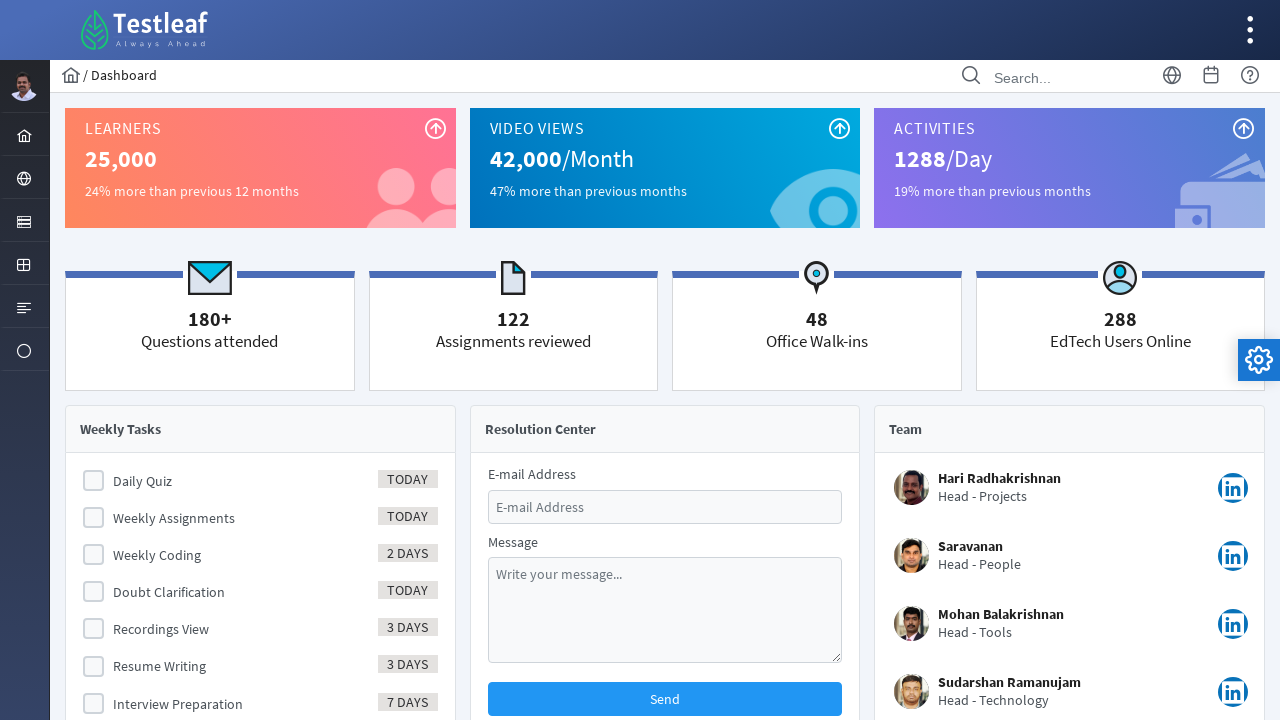

Navigated back to link test page
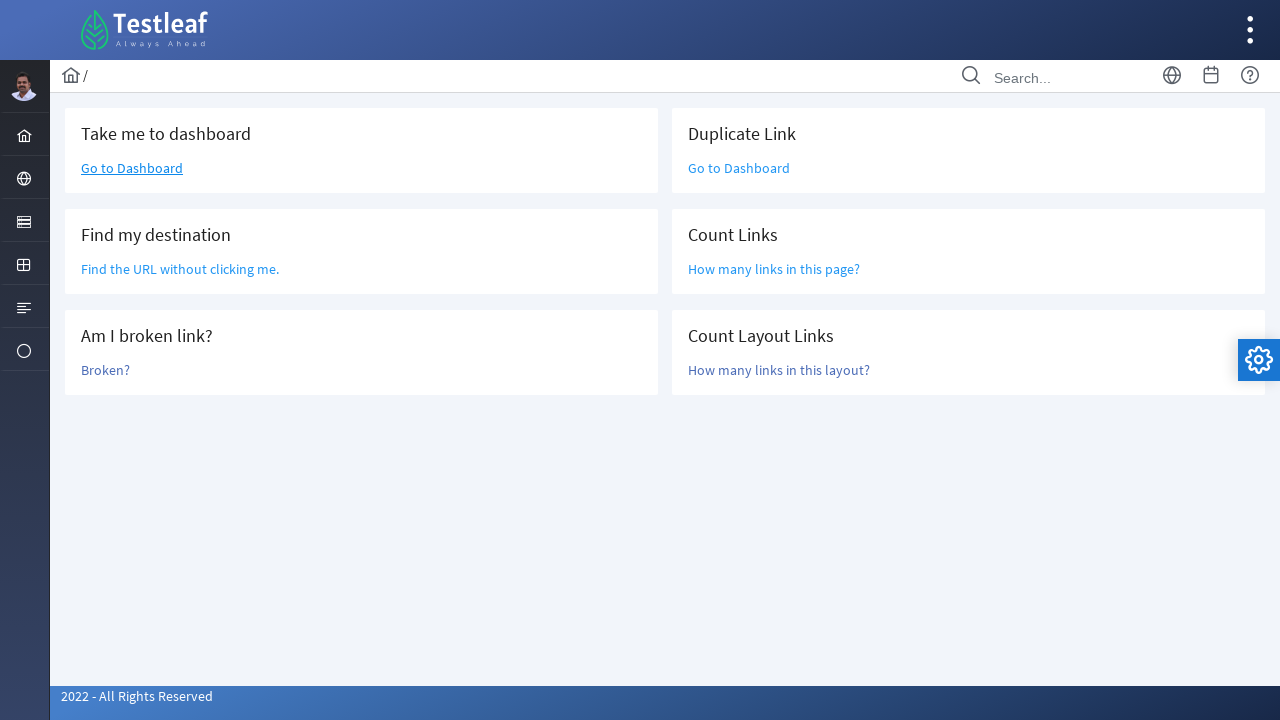

Located 'Find the URL' link element
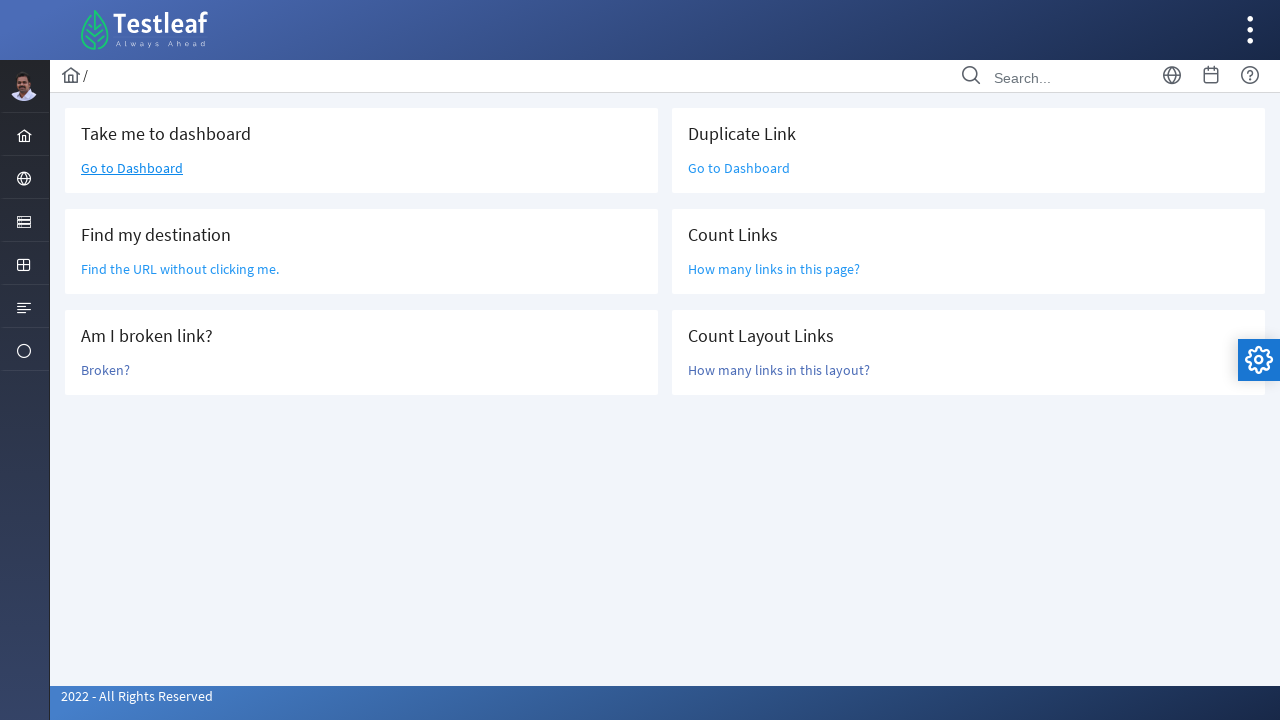

Retrieved href attribute from 'Find the URL' link
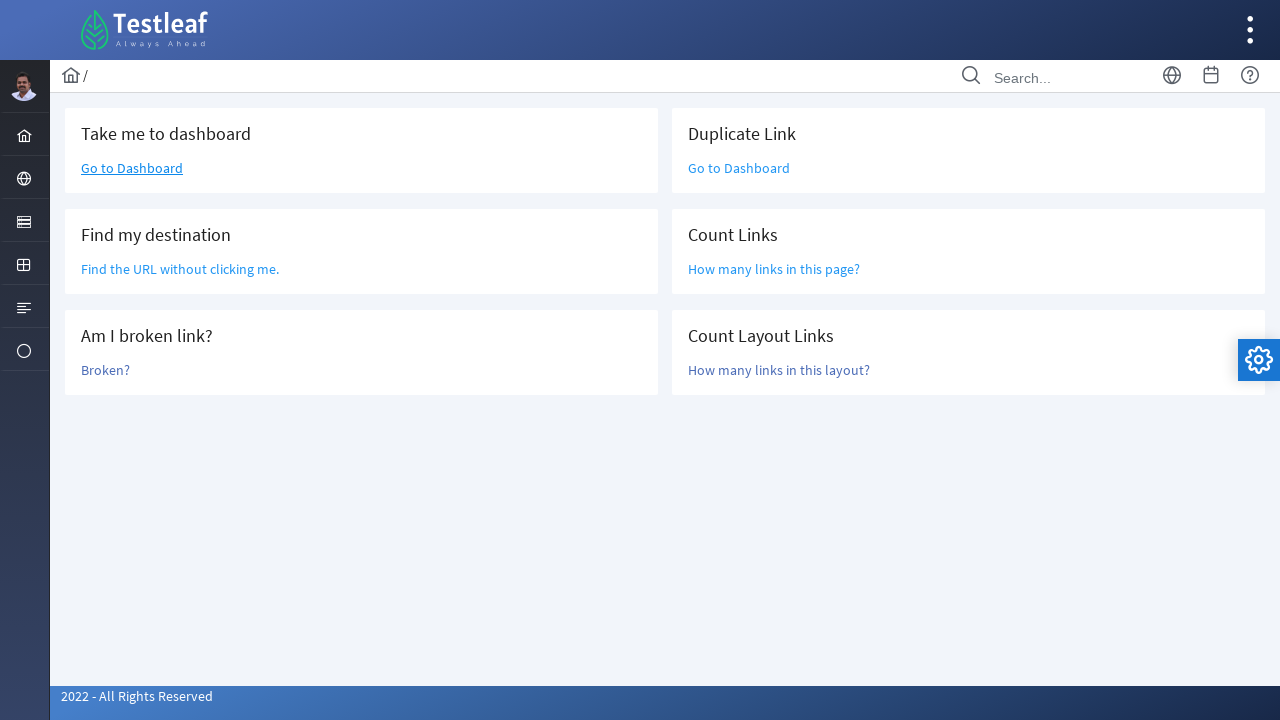

Clicked 'Broken?' link to check for broken links at (106, 370) on a:text('Broken?')
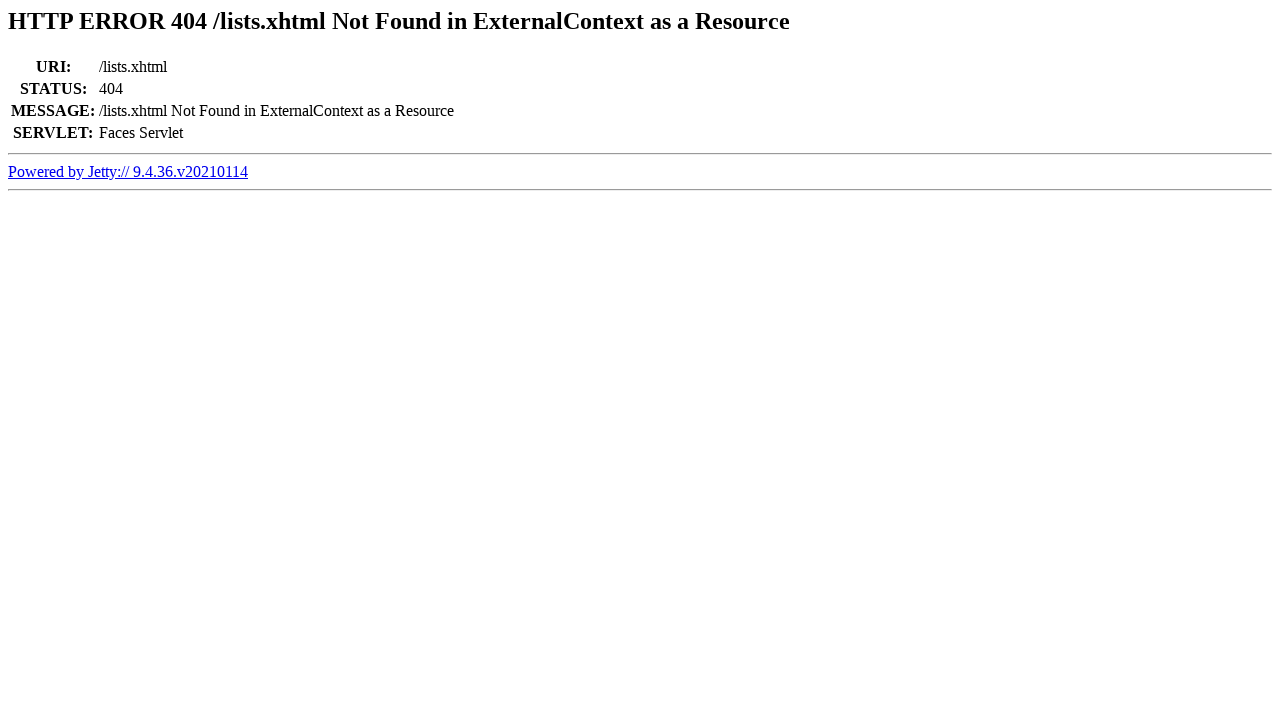

Navigated back from broken link check
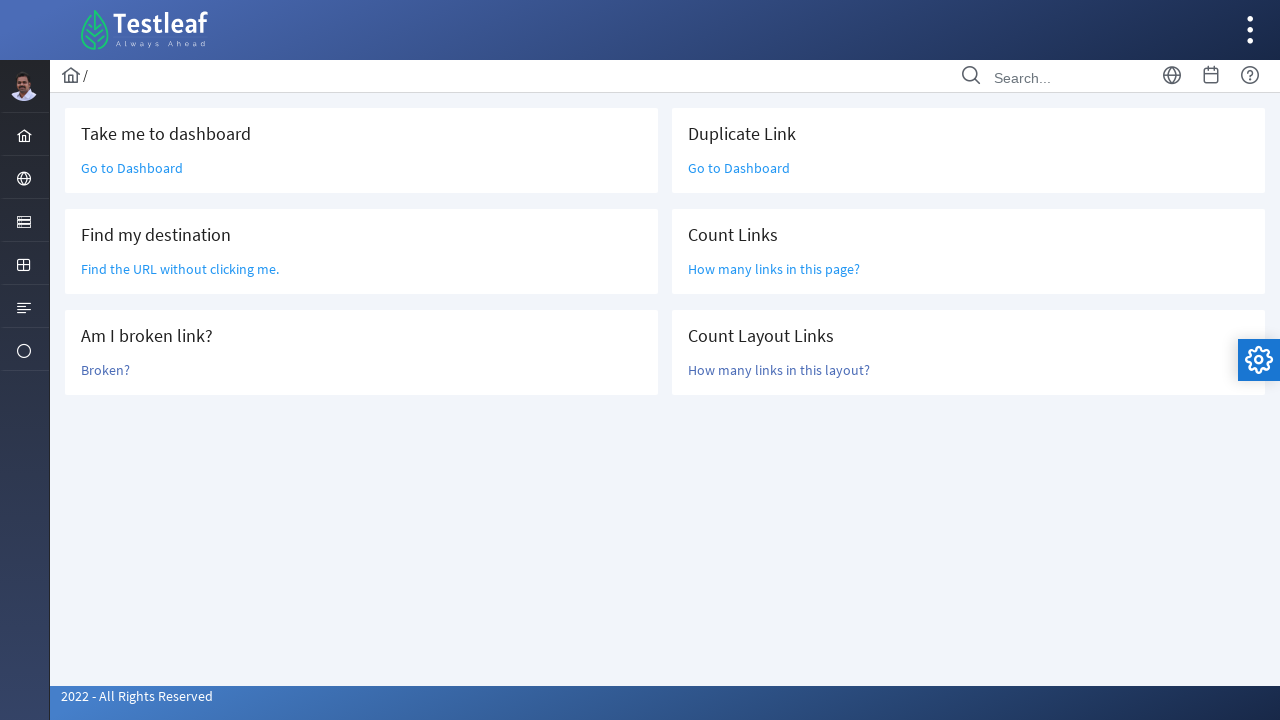

Clicked 'Go to Dashboard' link again (duplicate link test) at (132, 168) on a:text('Go to Dashboard')
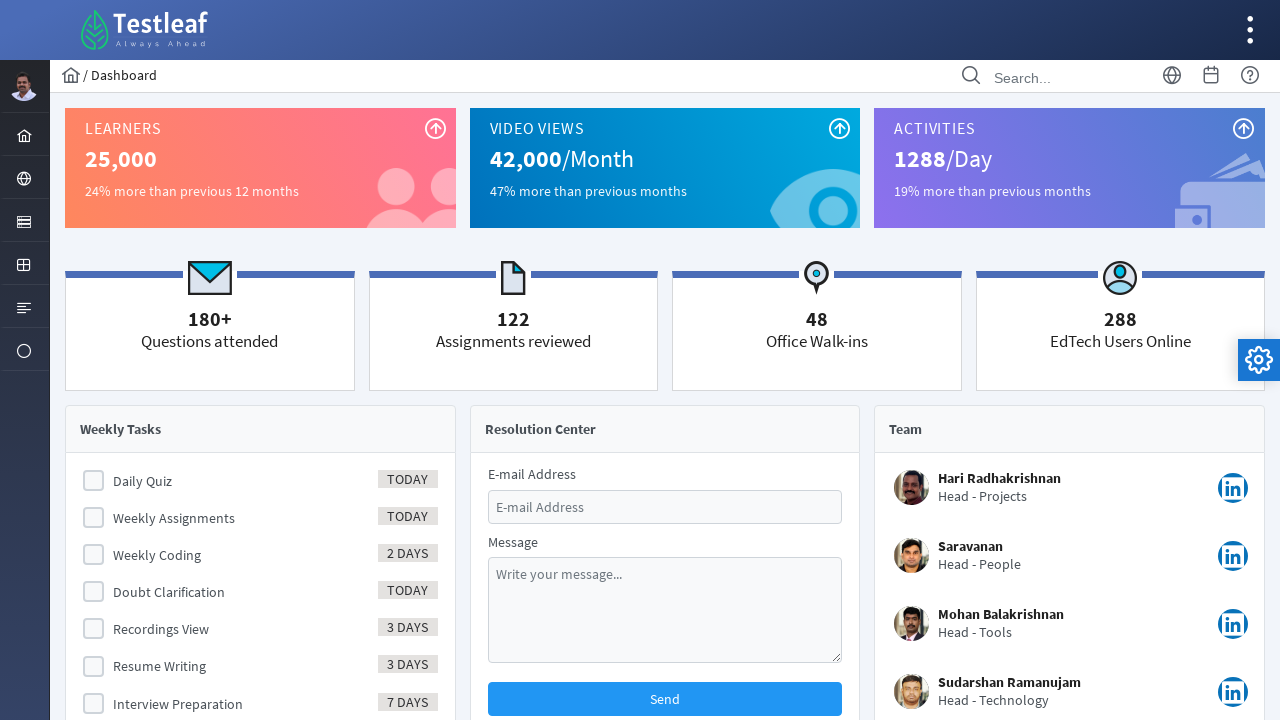

Navigated back to link test page
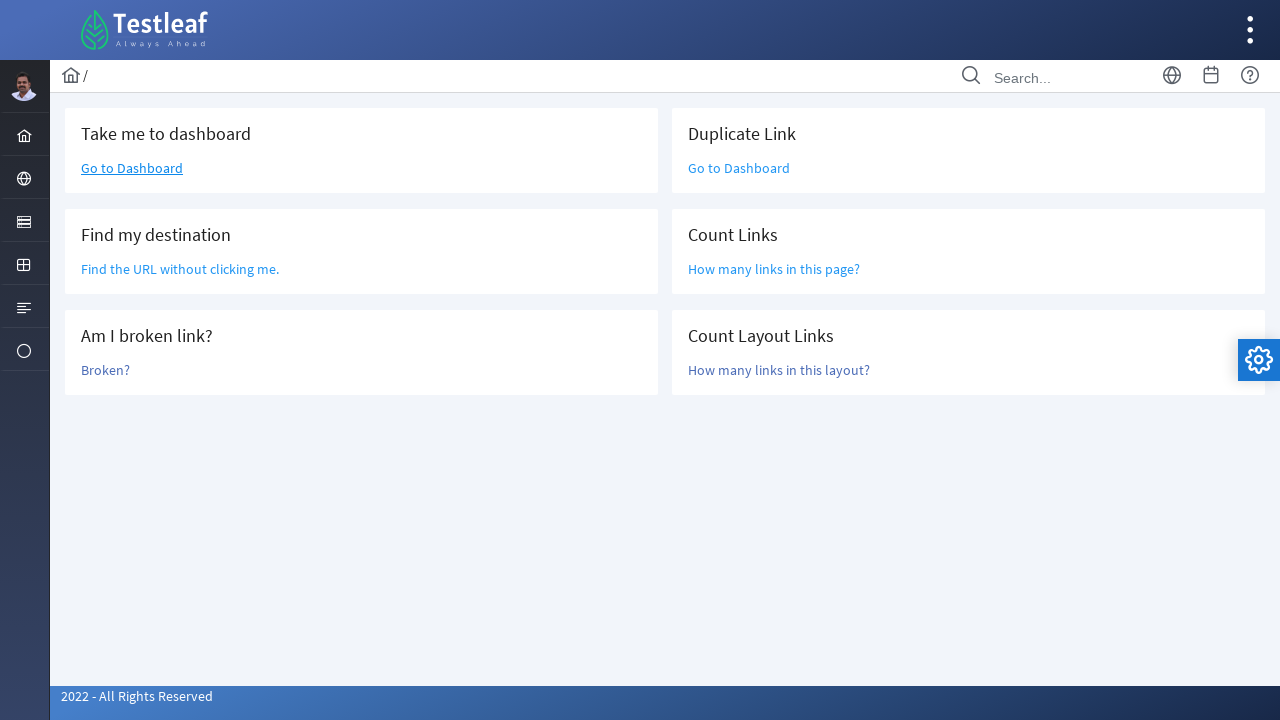

Waited for layout main content to be visible
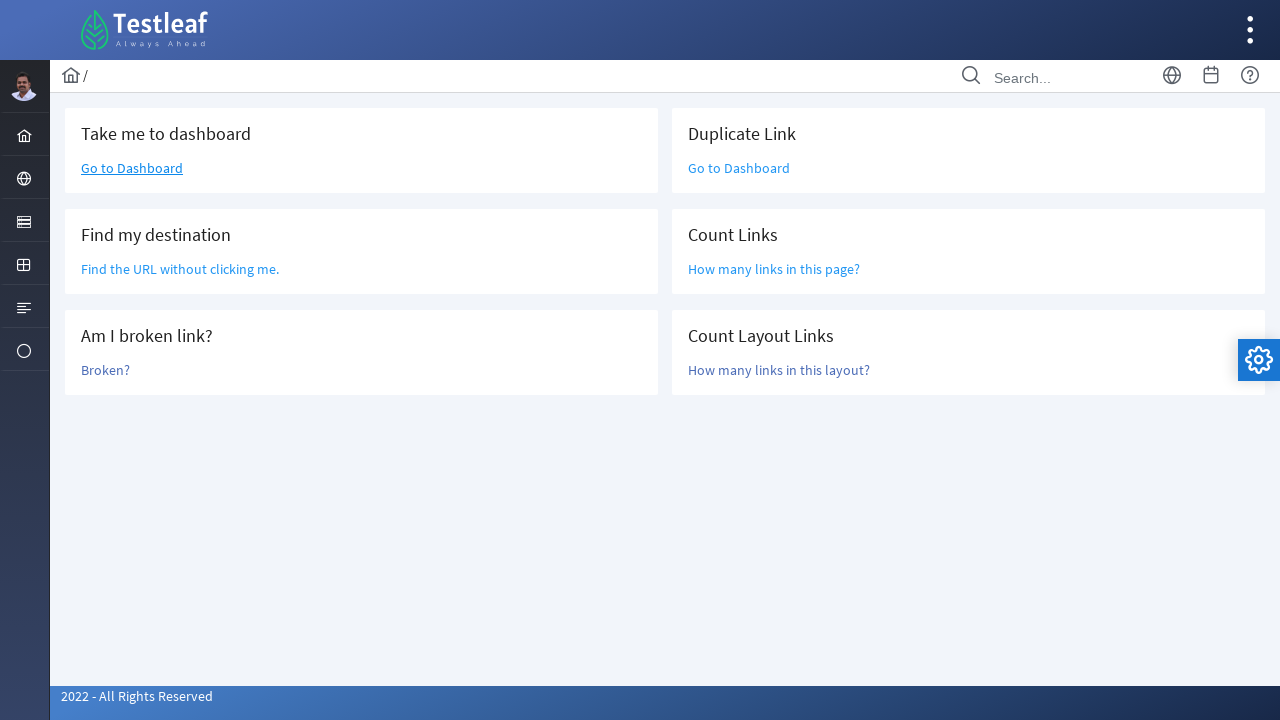

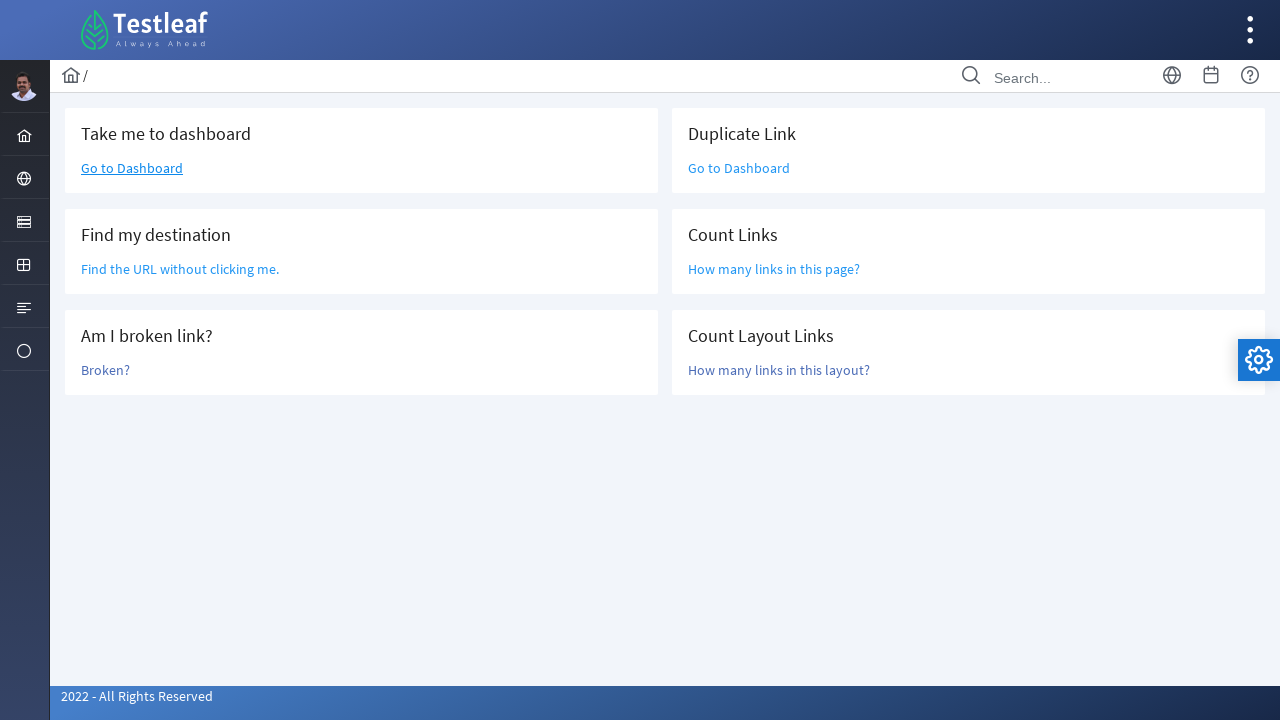